Navigates to a test automation practice site and uses JavaScript to zoom the page to 40%

Starting URL: https://testautomationpractice.blogspot.com/

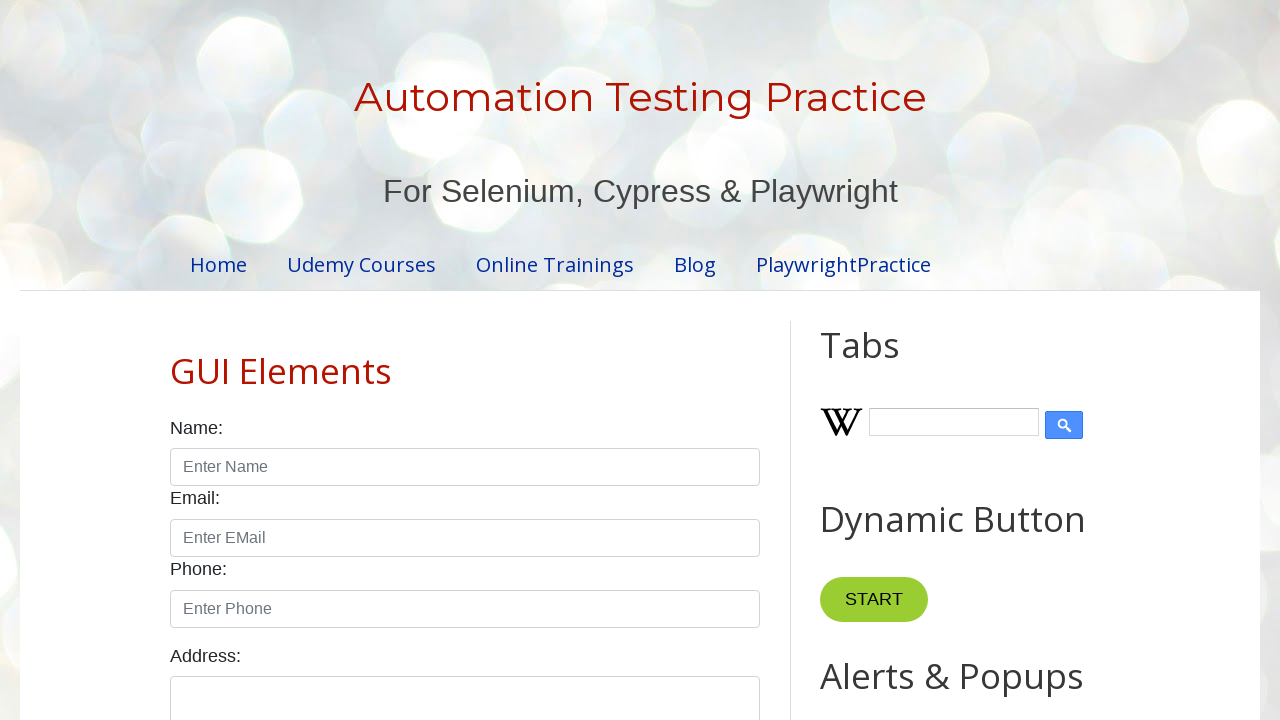

Navigated to test automation practice site
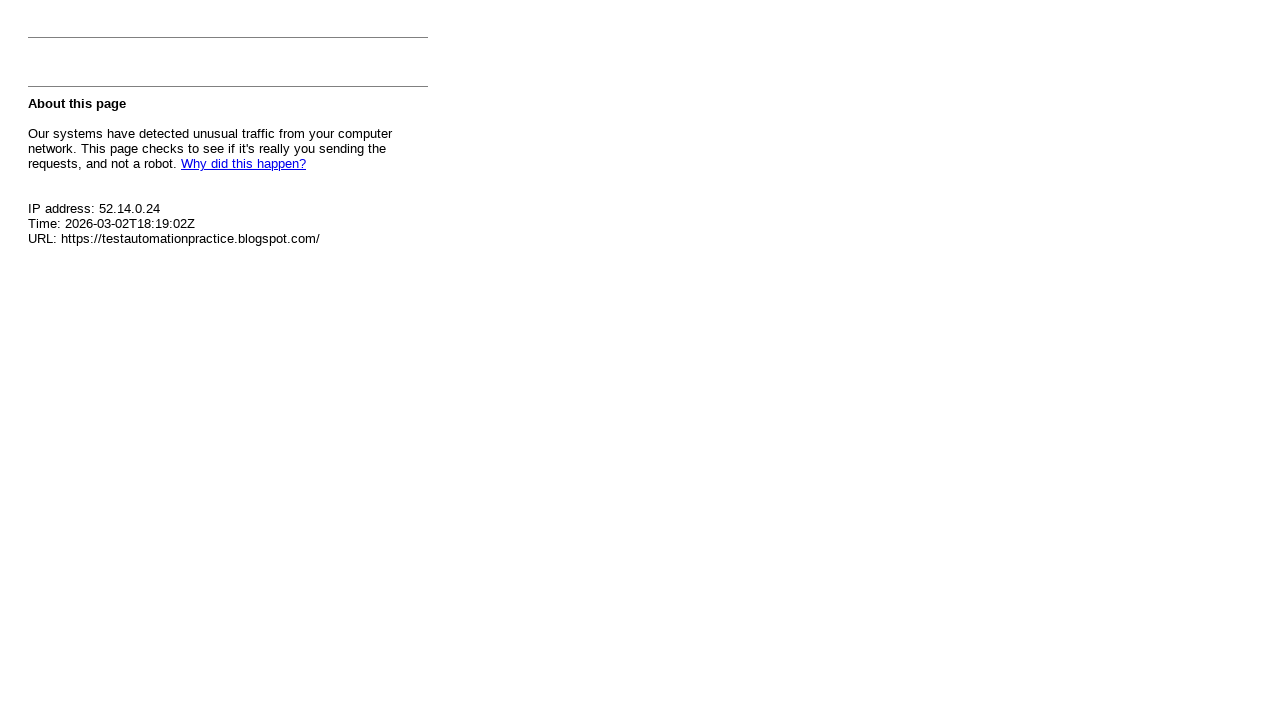

Set viewport size to 1920x1080
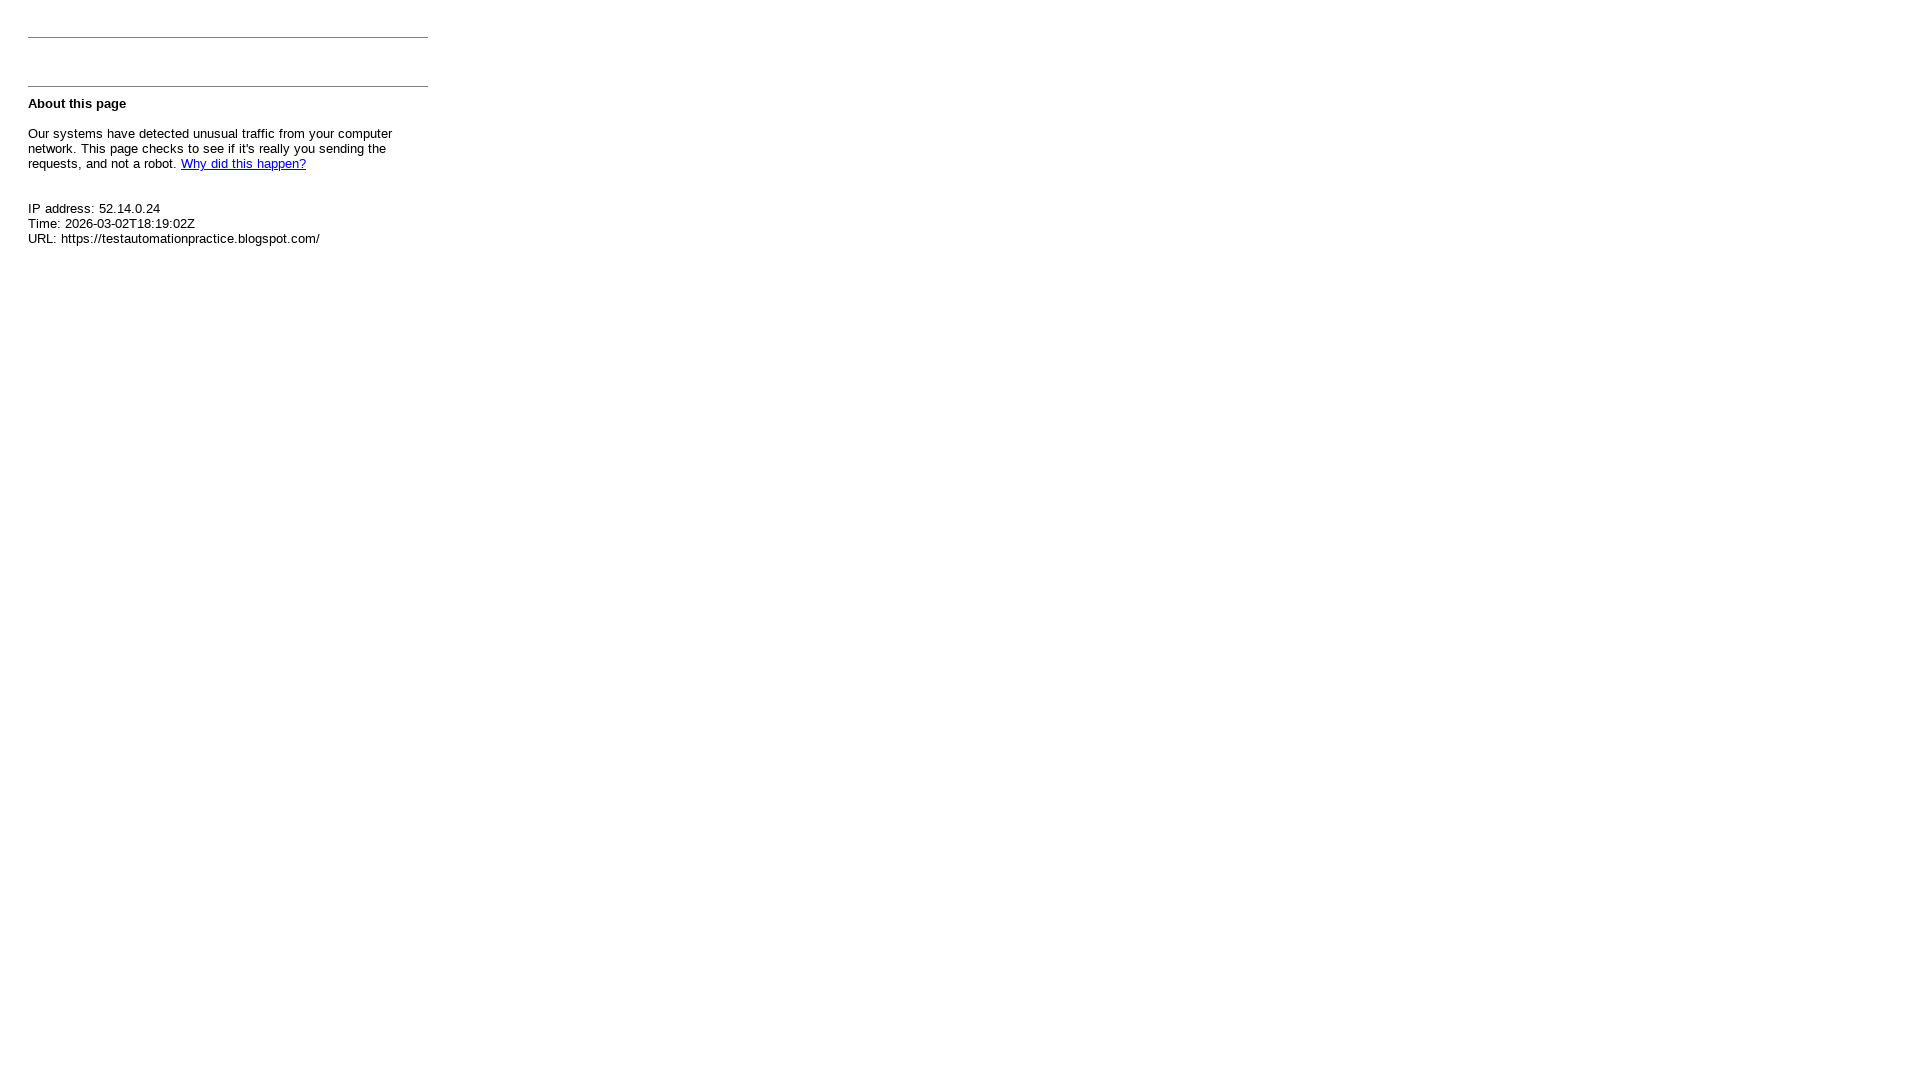

Zoomed page to 40% using JavaScript
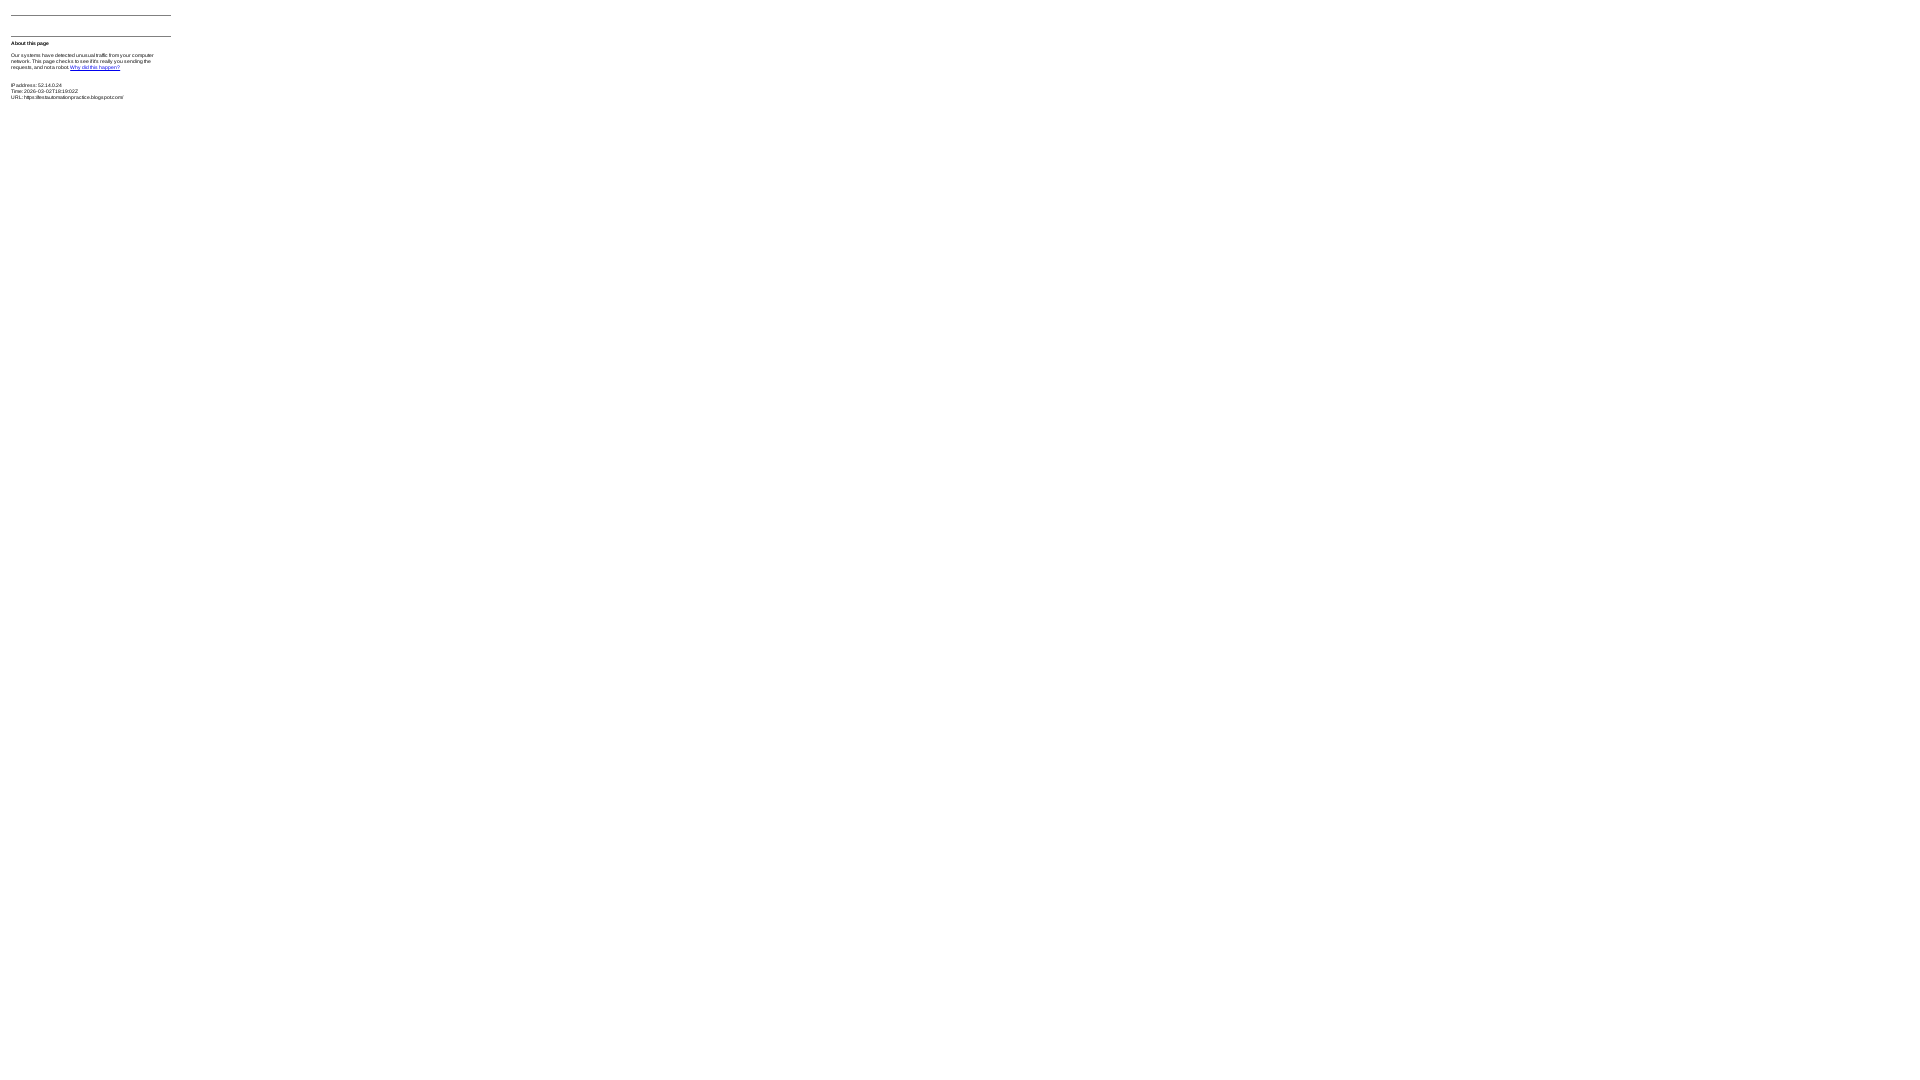

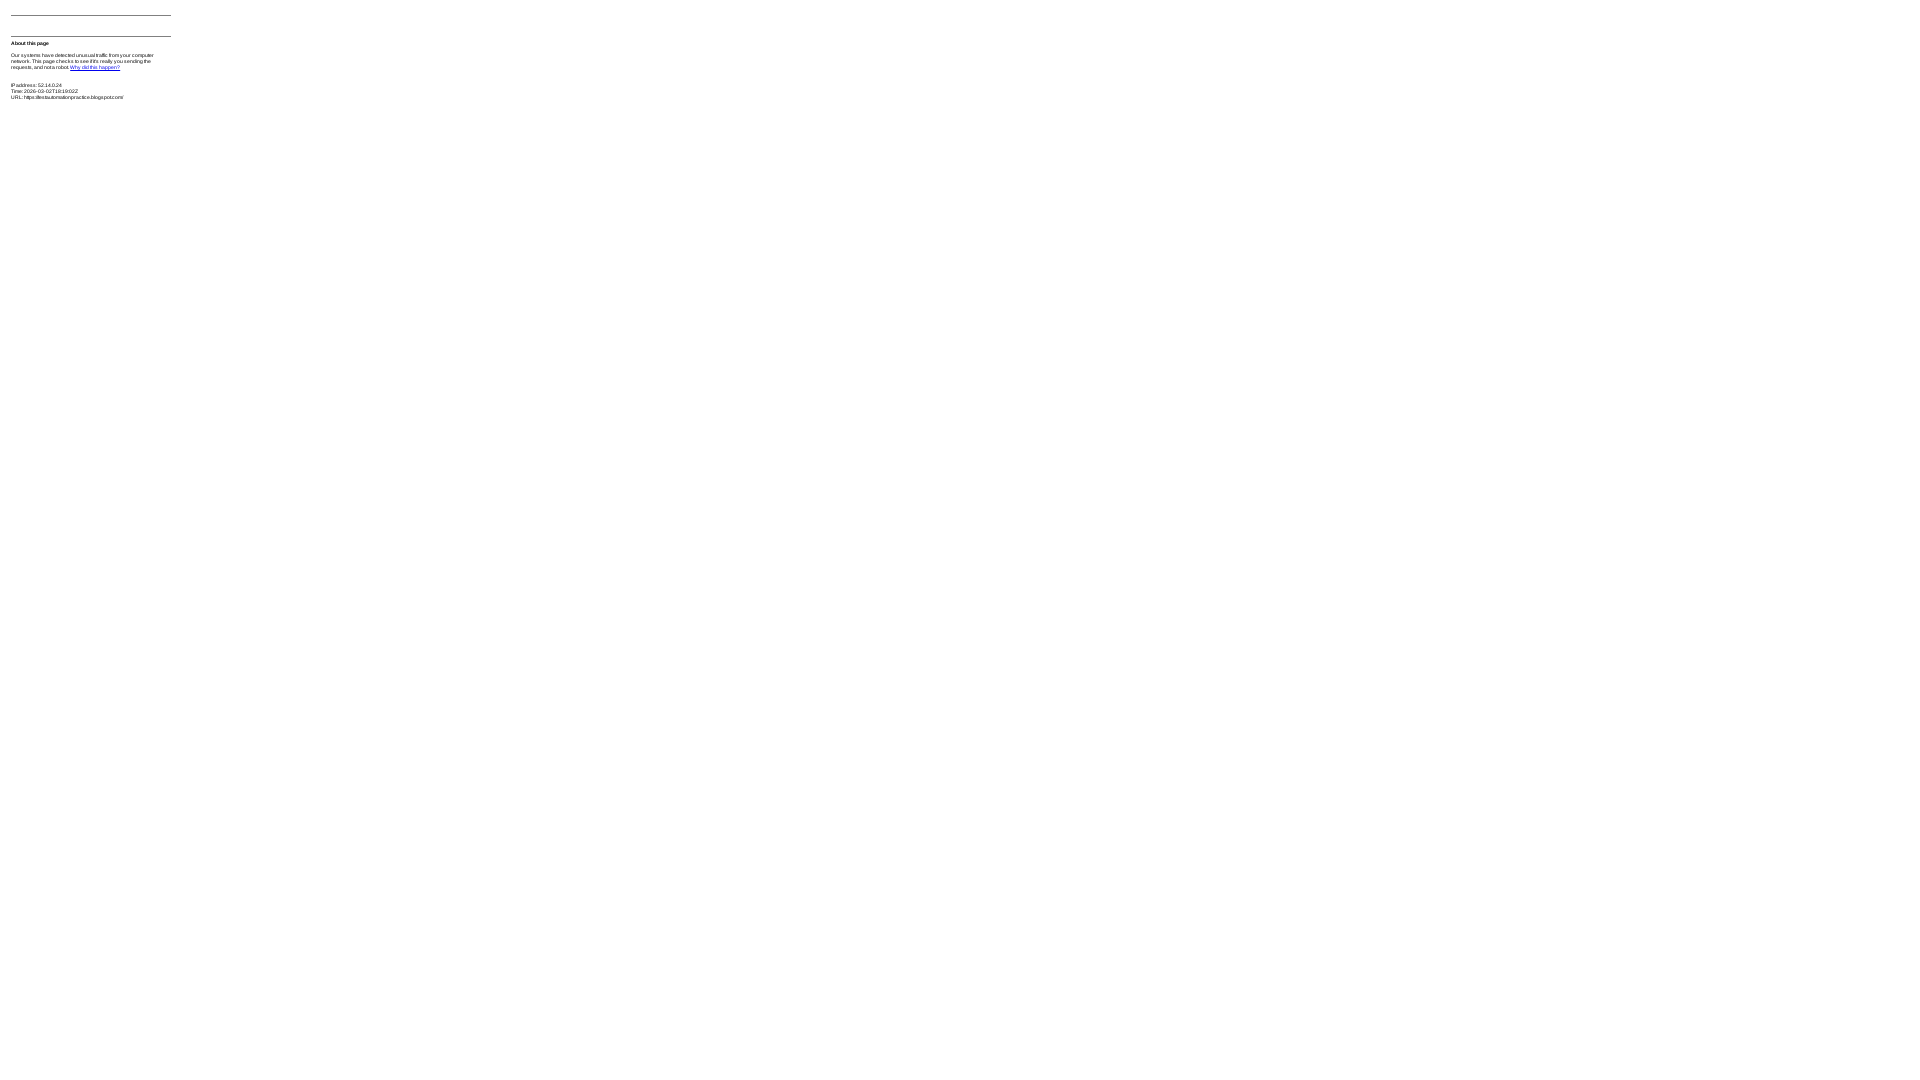